Tests context menu functionality by right-clicking on an element and selecting the Copy option from the context menu

Starting URL: https://swisnl.github.io/jQuery-contextMenu/demo.html

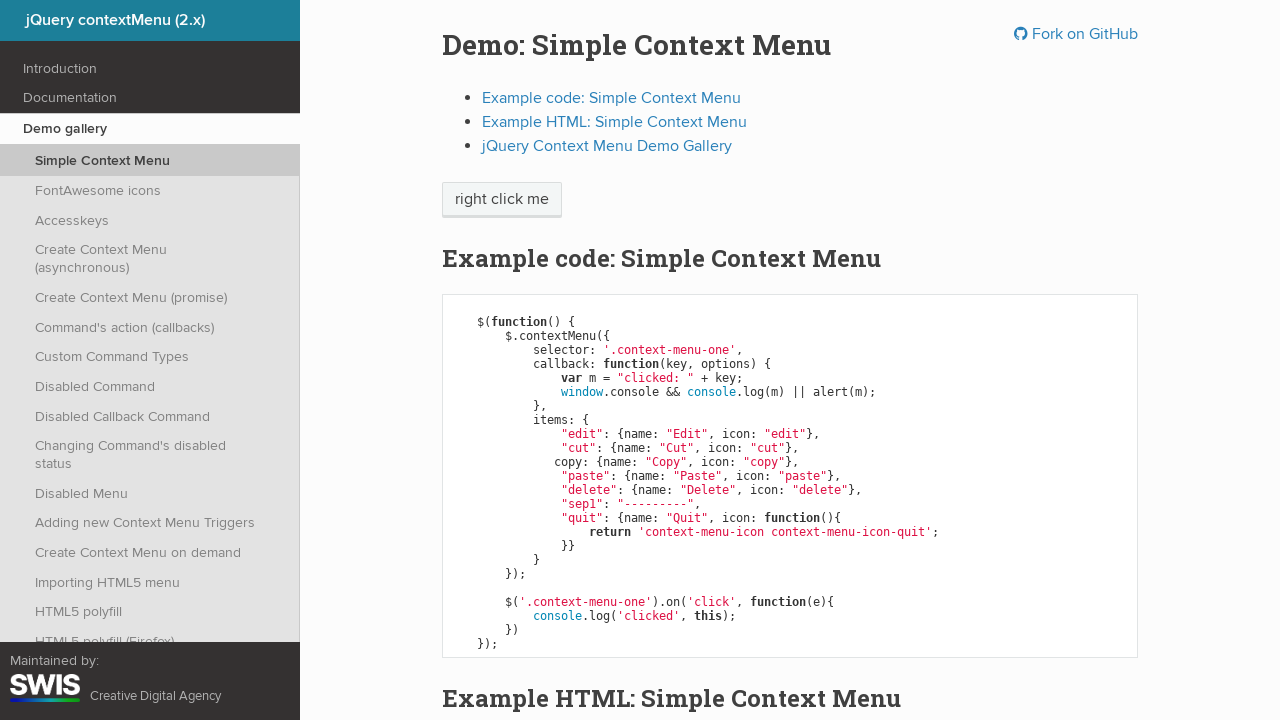

Located the 'right click me' element
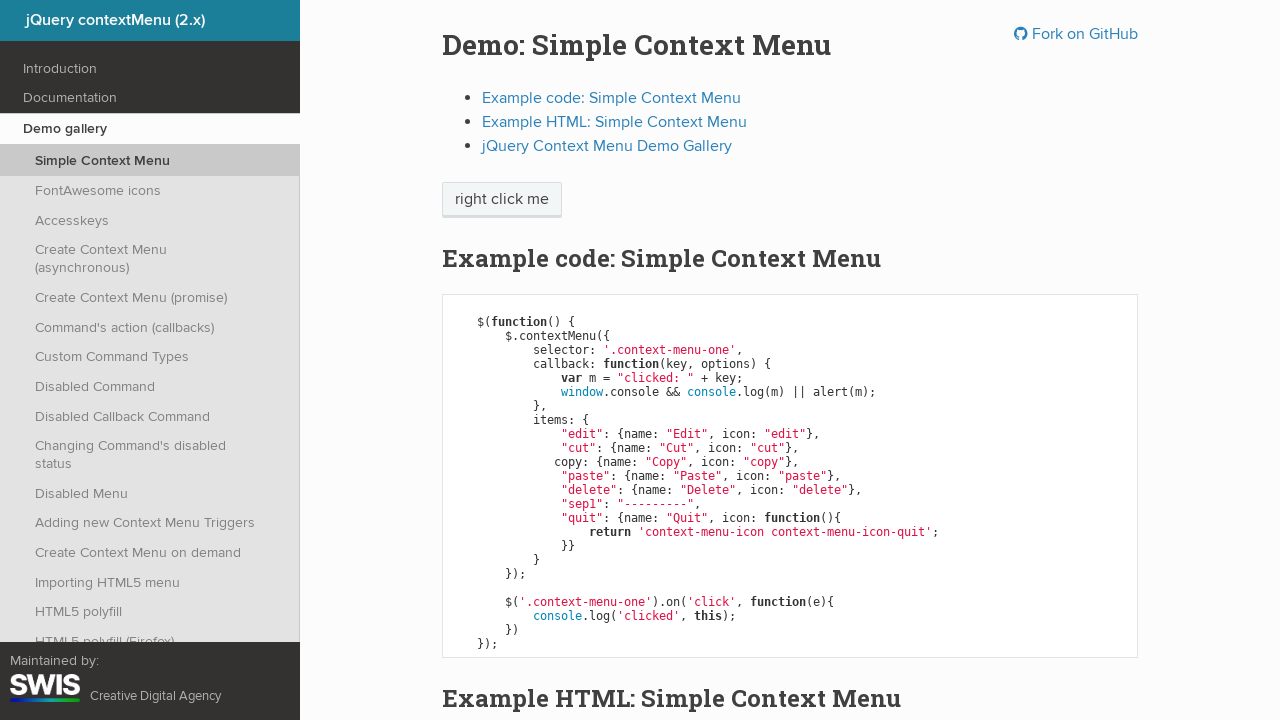

Right-clicked on the element to open context menu at (502, 200) on xpath=//span[text()="right click me"]
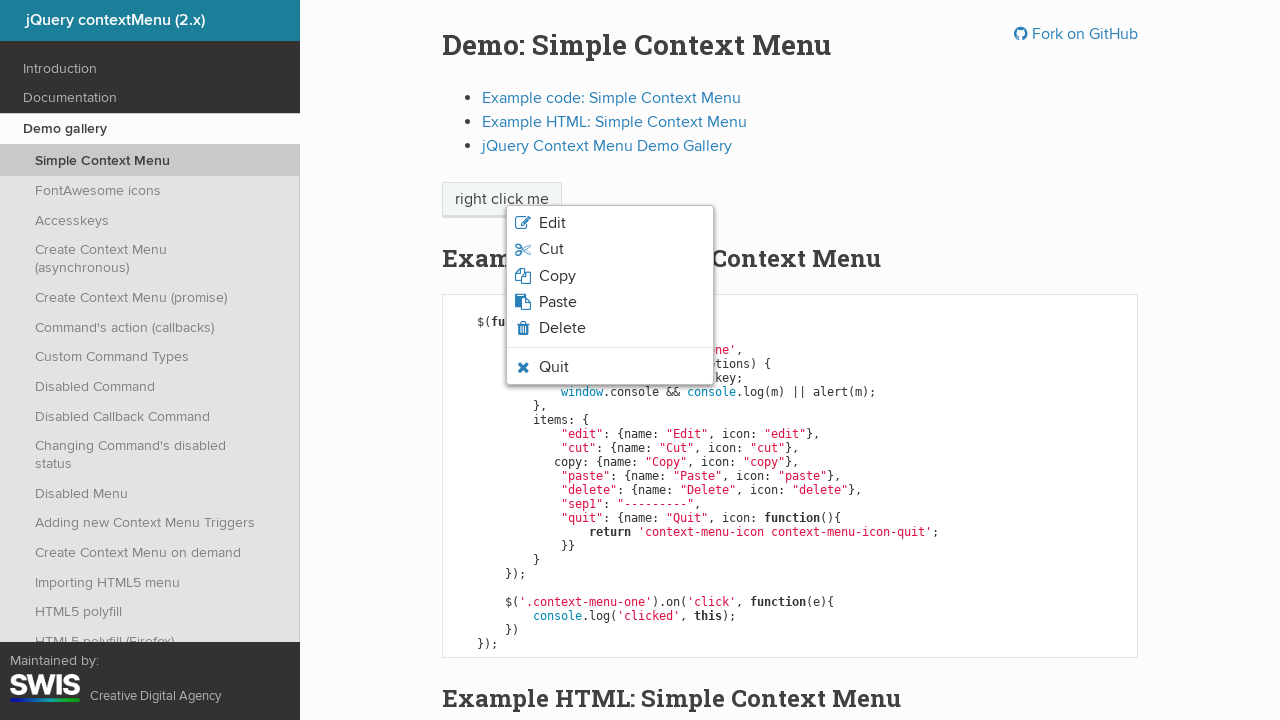

Context menu appeared with menu items
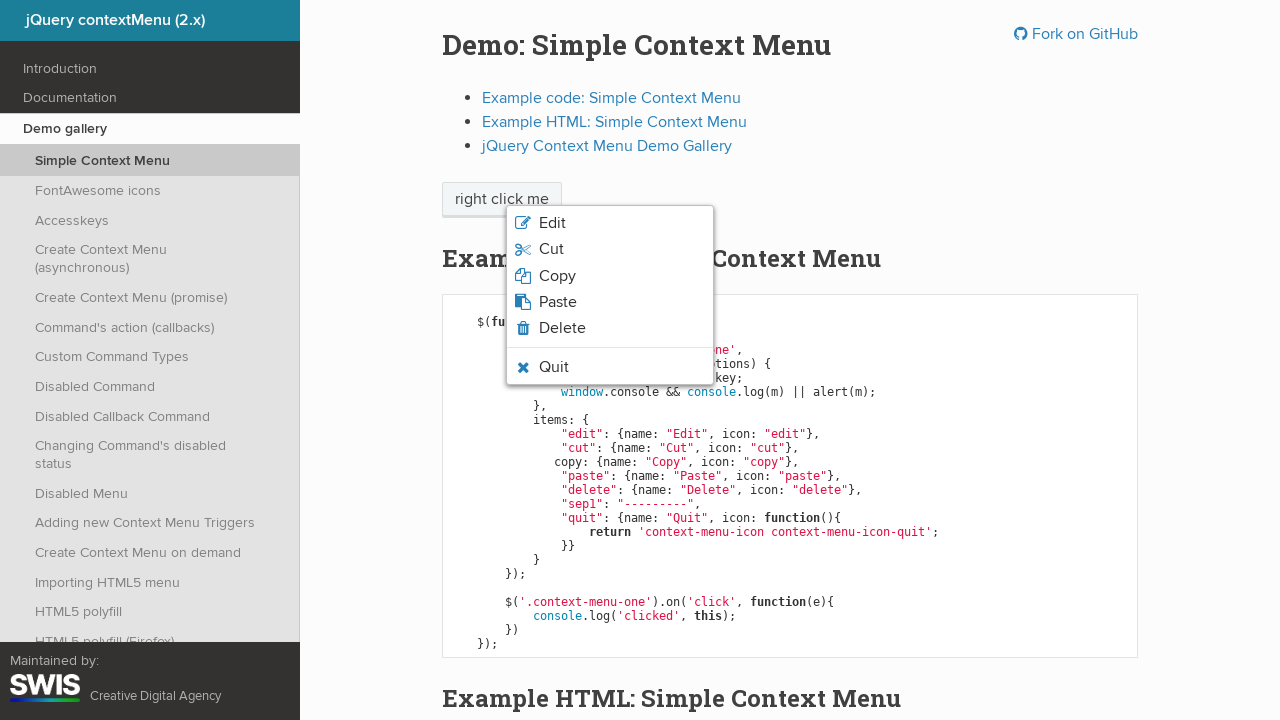

Clicked the 'Copy' option from the context menu at (557, 276) on li.context-menu-icon span >> nth=2
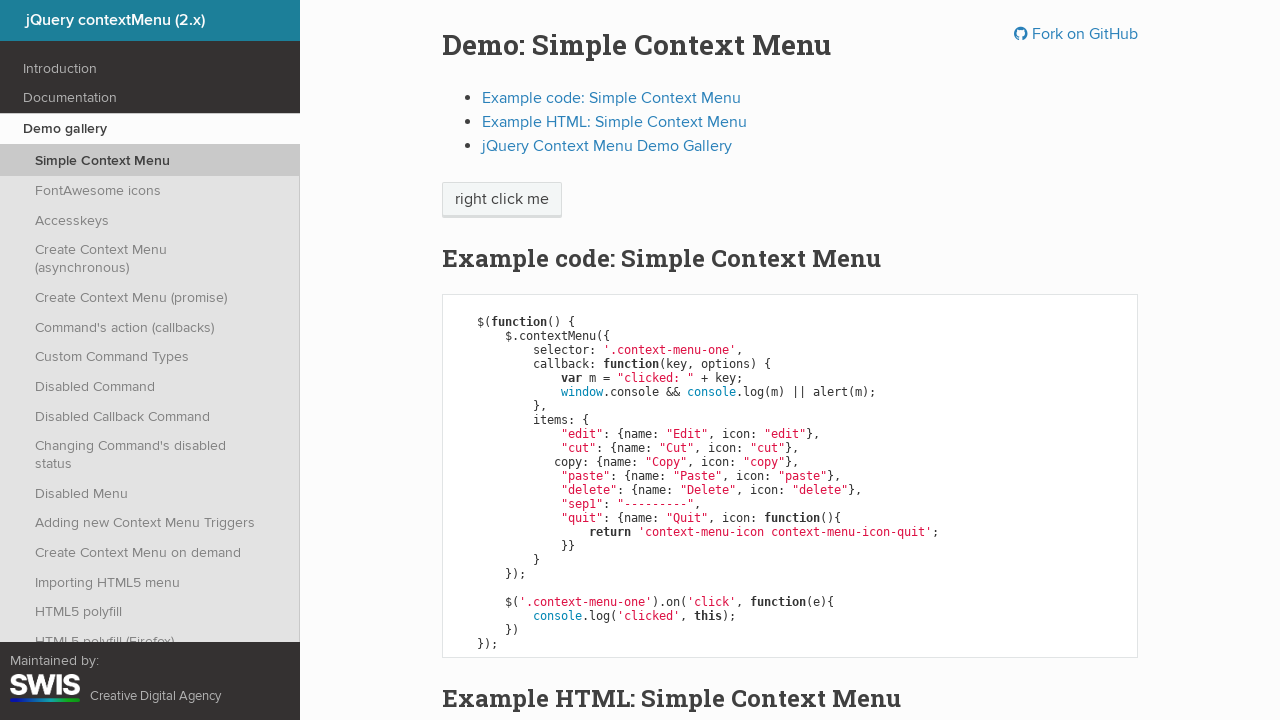

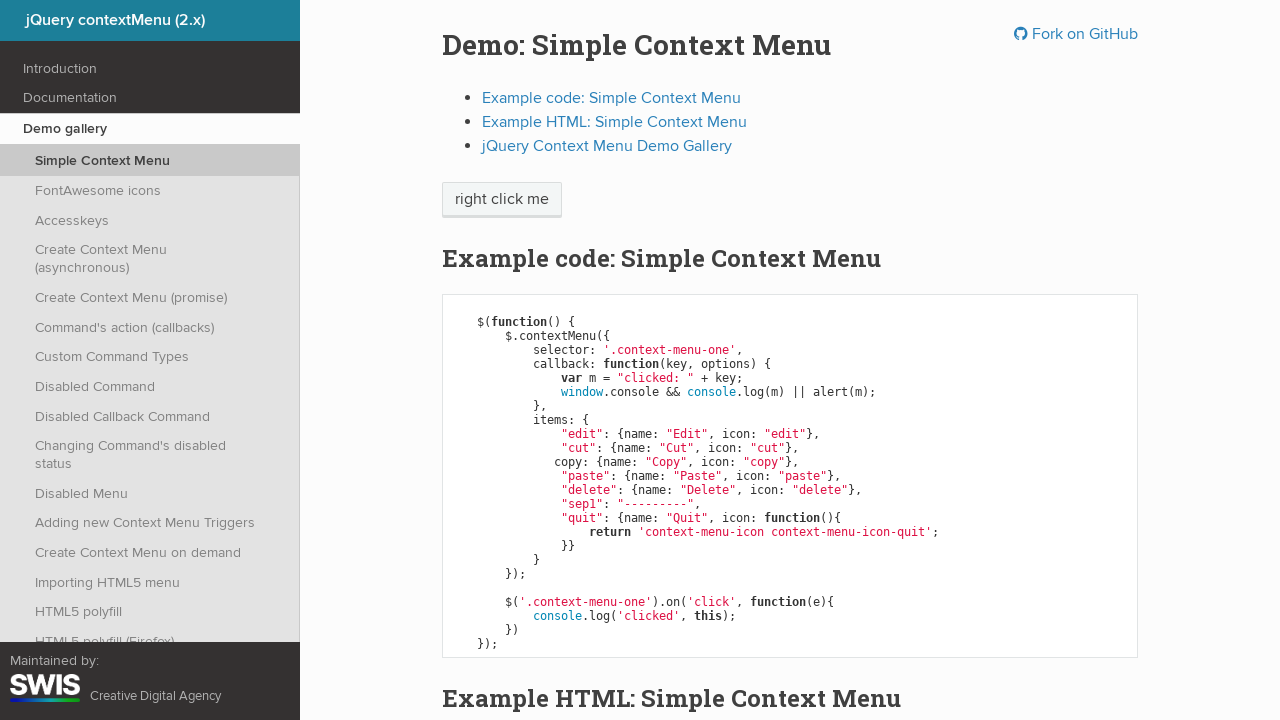